Tests progress bar functionality by clicking the start button and waiting for the progress bar to reach 100%

Starting URL: https://demoqa.com/progress-bar

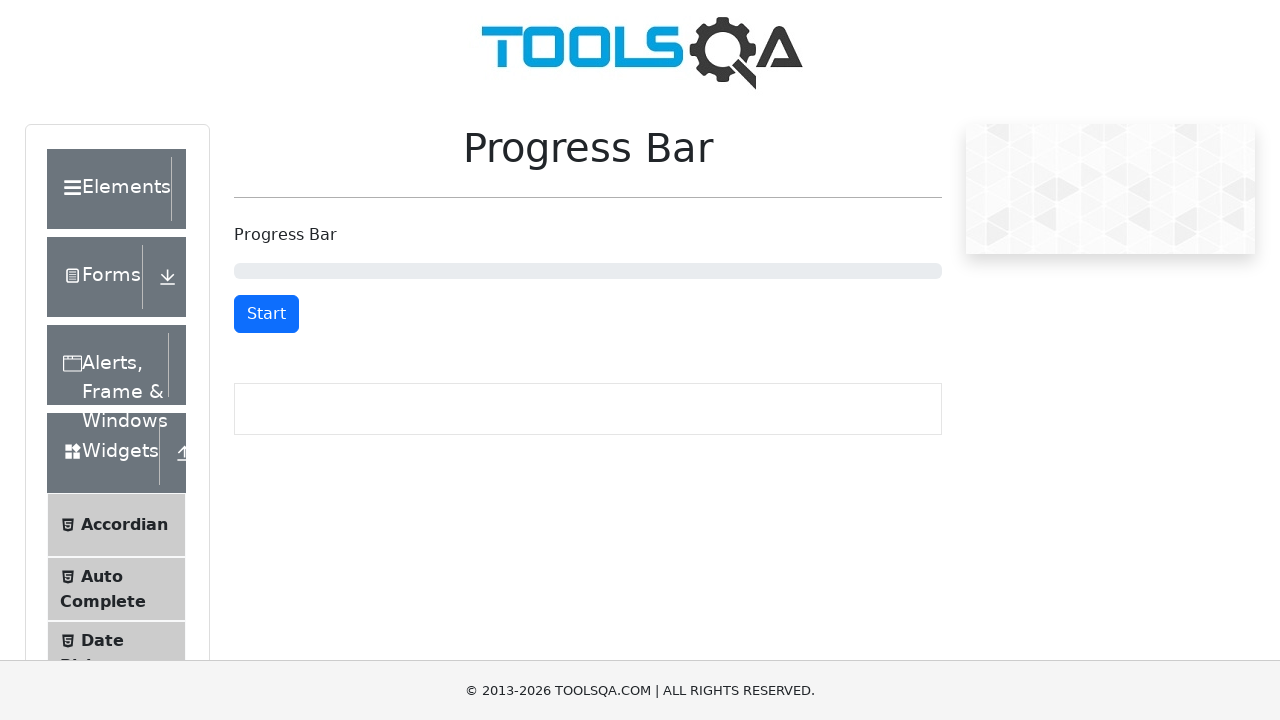

Clicked the start button to begin progress bar at (266, 314) on button#startStopButton
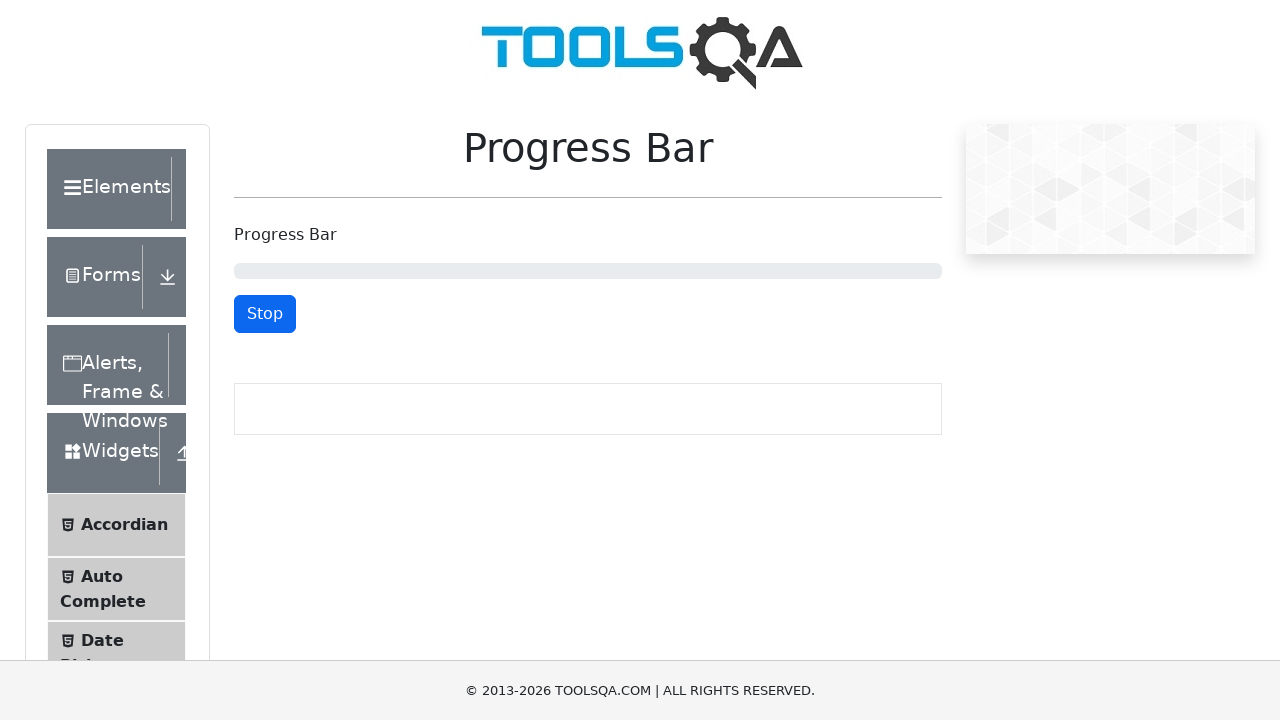

Progress bar reached 100%
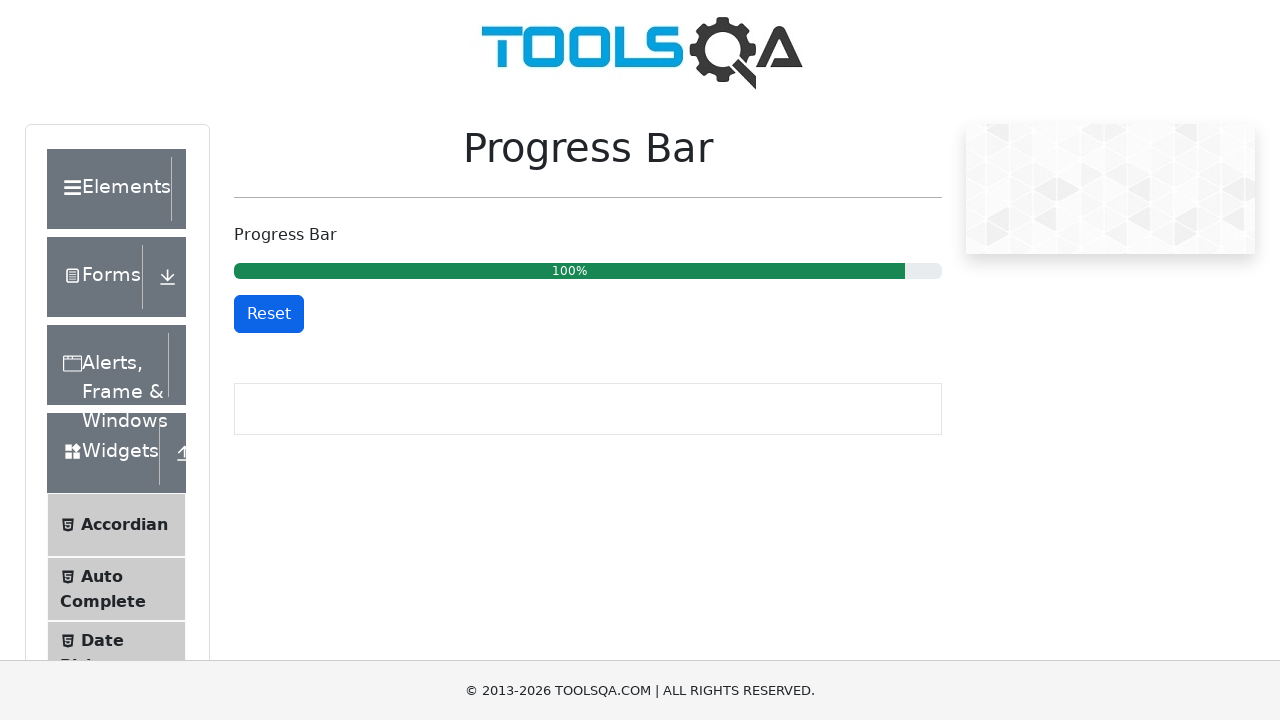

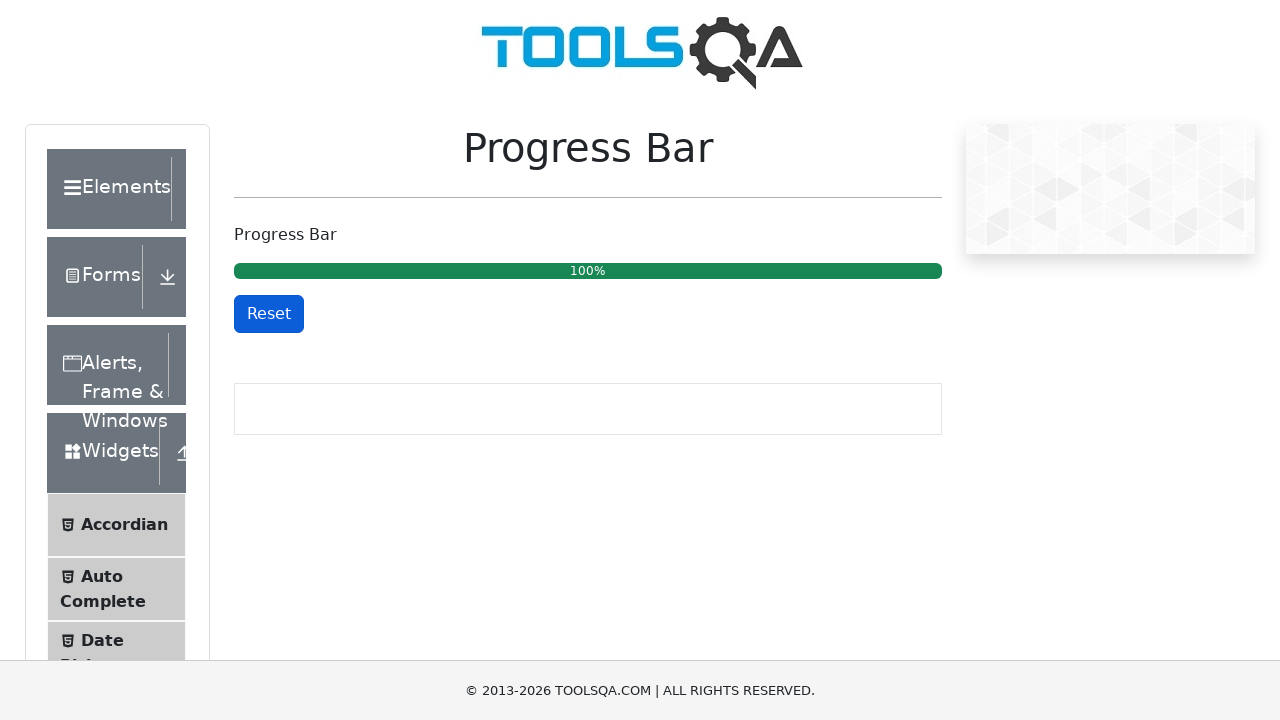